Clicks the CLI link and verifies it opens the correct GitHub page in a new popup

Starting URL: https://playground.thingweb.io/

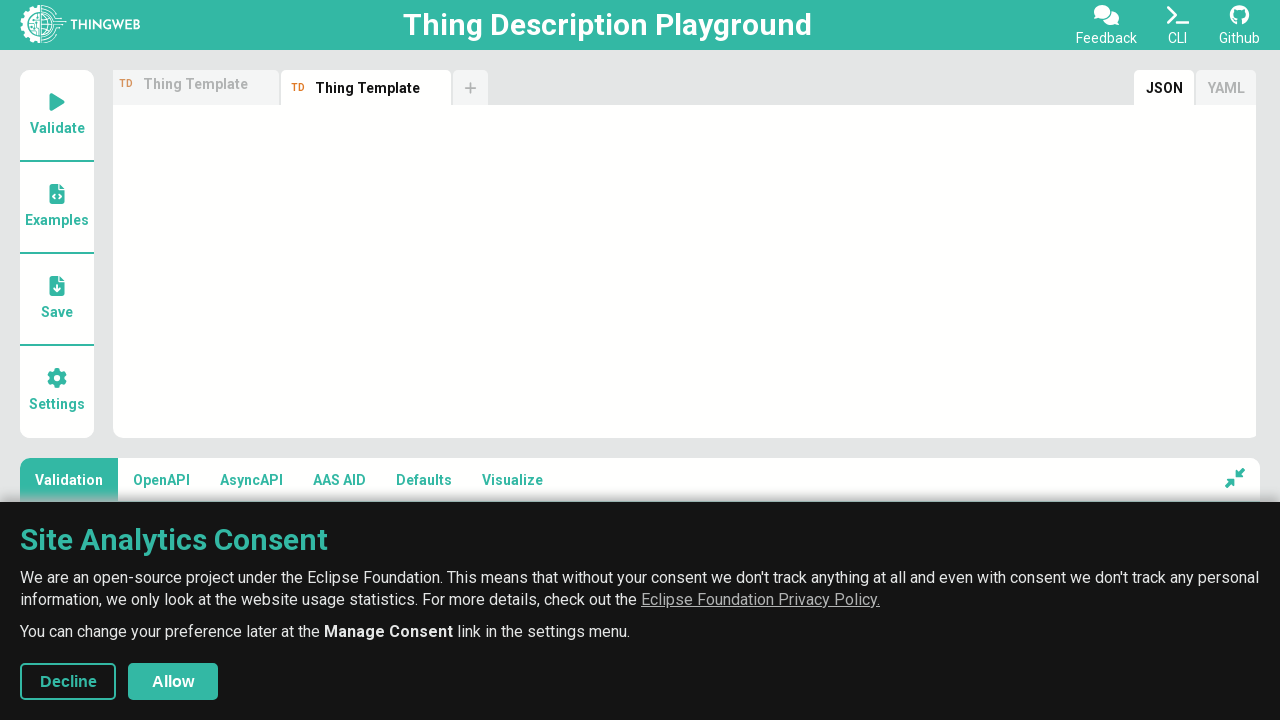

Clicked CLI link to open popup at (1178, 25) on .cli-link
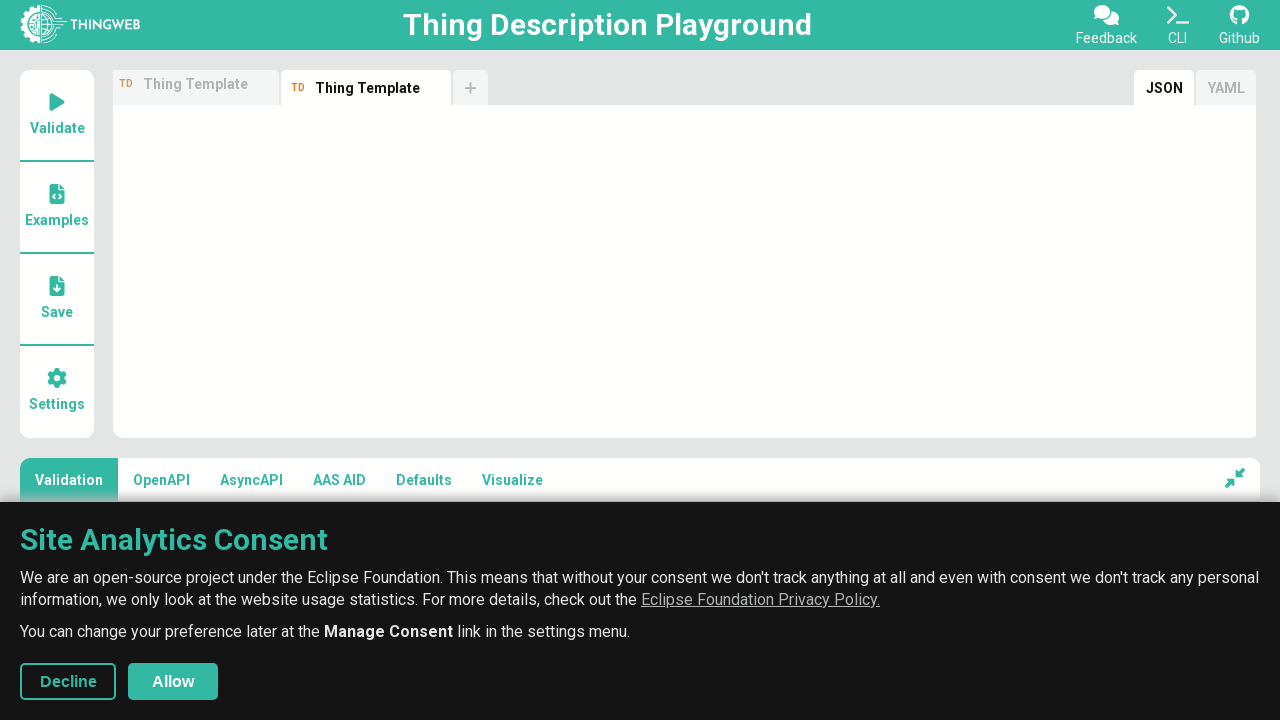

Popup window opened and captured
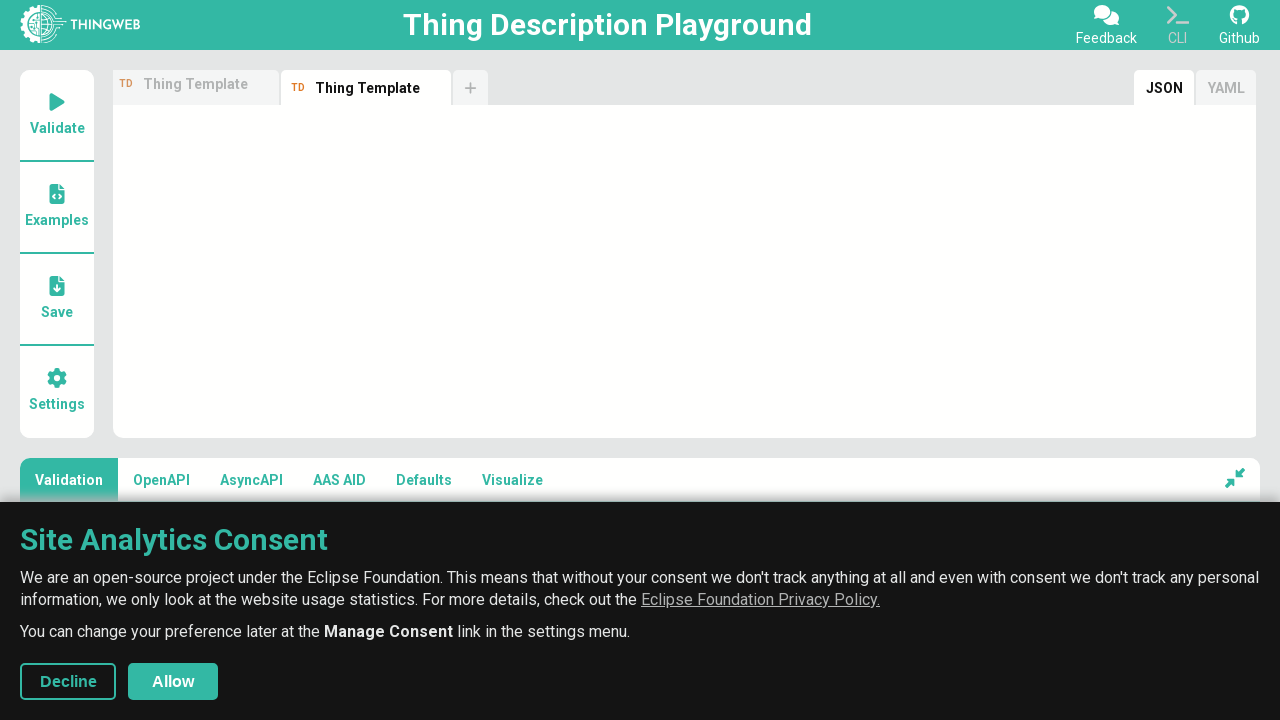

Verified popup opened to correct GitHub CLI page
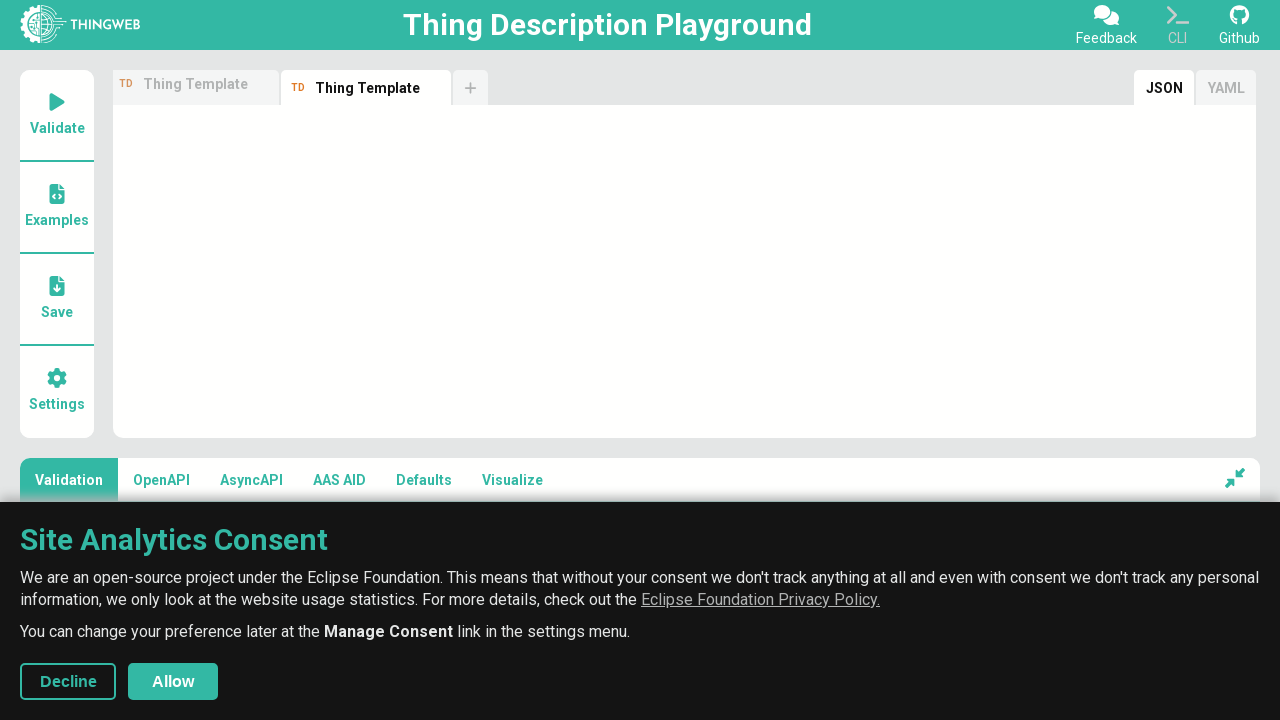

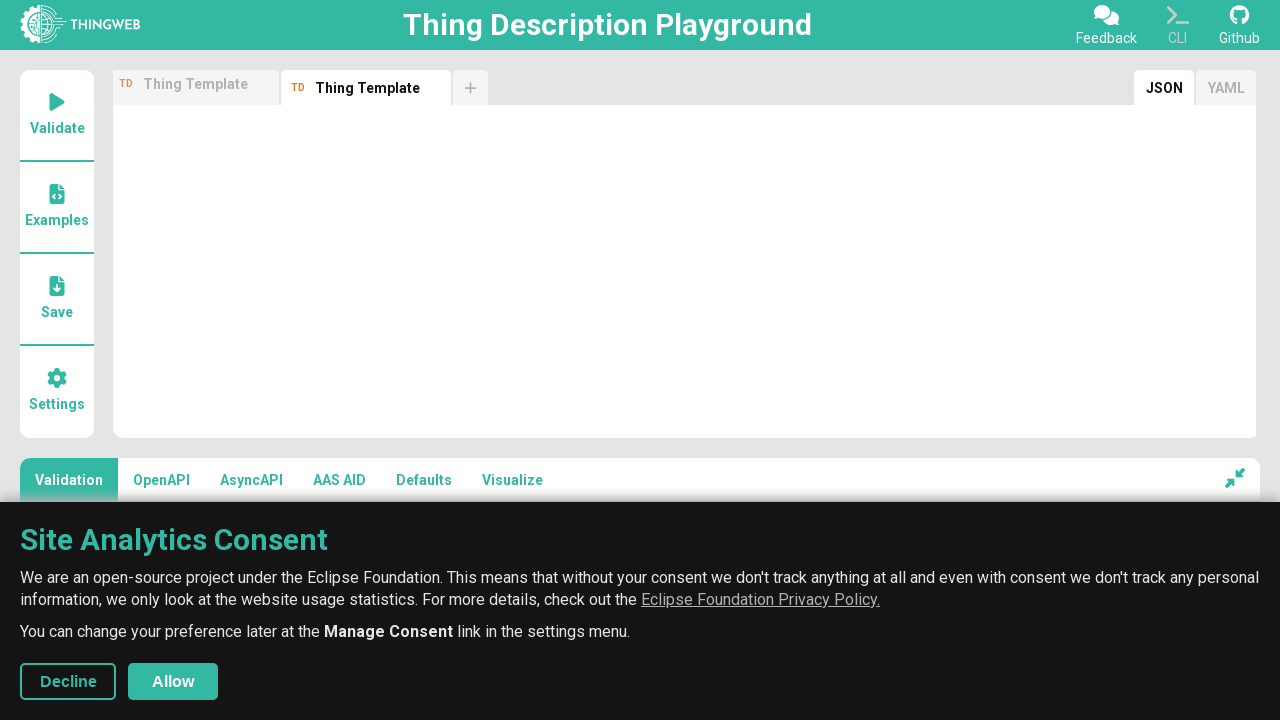